Navigates to a Selenium course content page and verifies the page loads by checking the page title and URL are accessible.

Starting URL: http://greenstech.in/selenium-course-content.html

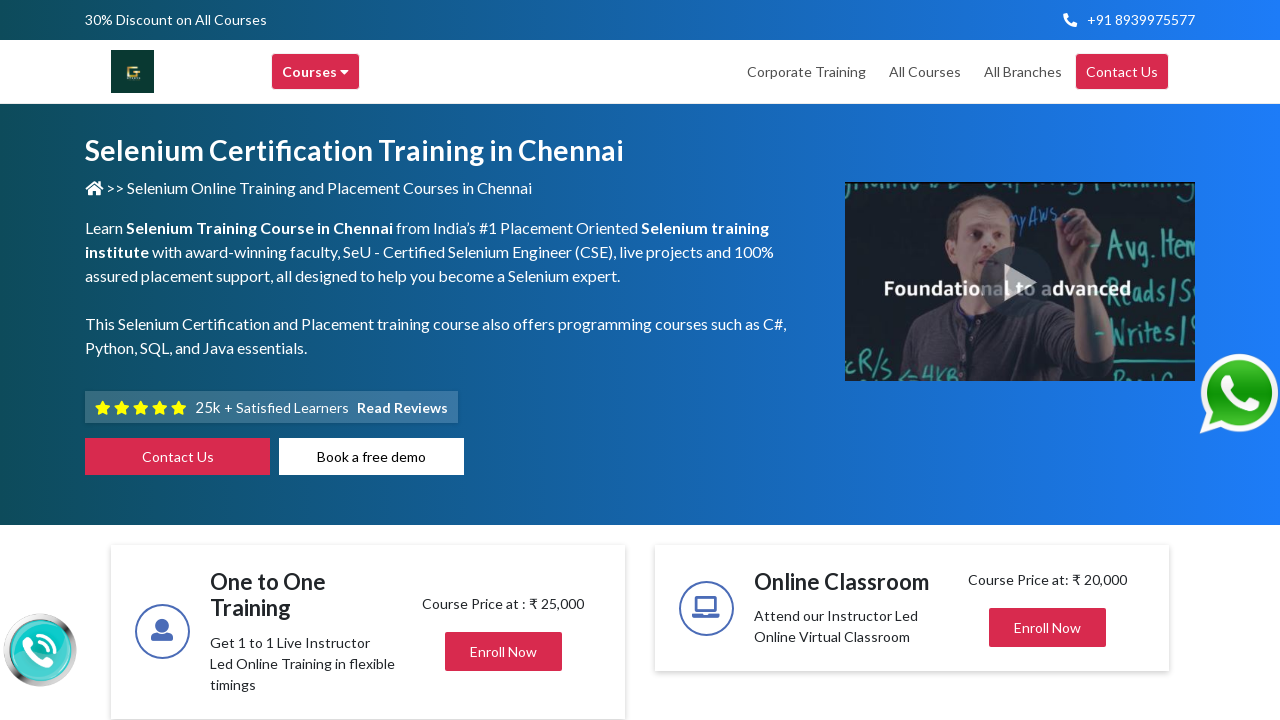

Waited for page to reach domcontentloaded state
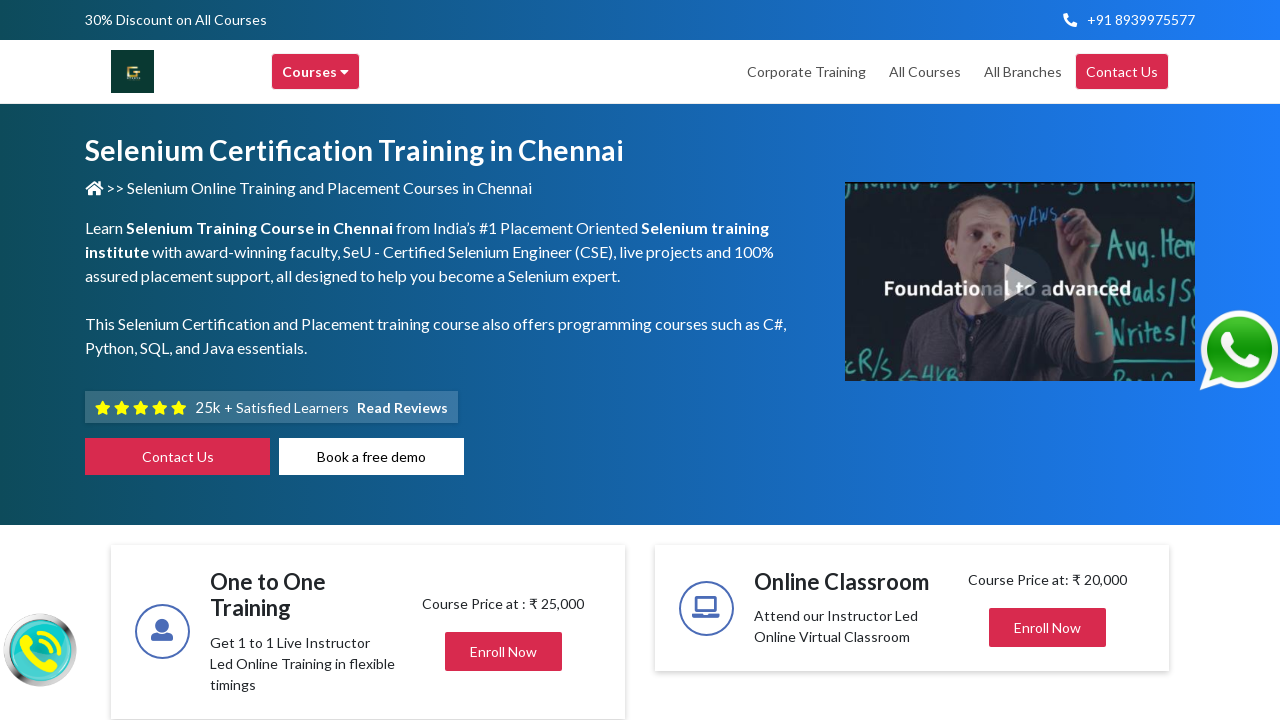

Retrieved page title: Selenium Training in Chennai | Selenium Certification Courses
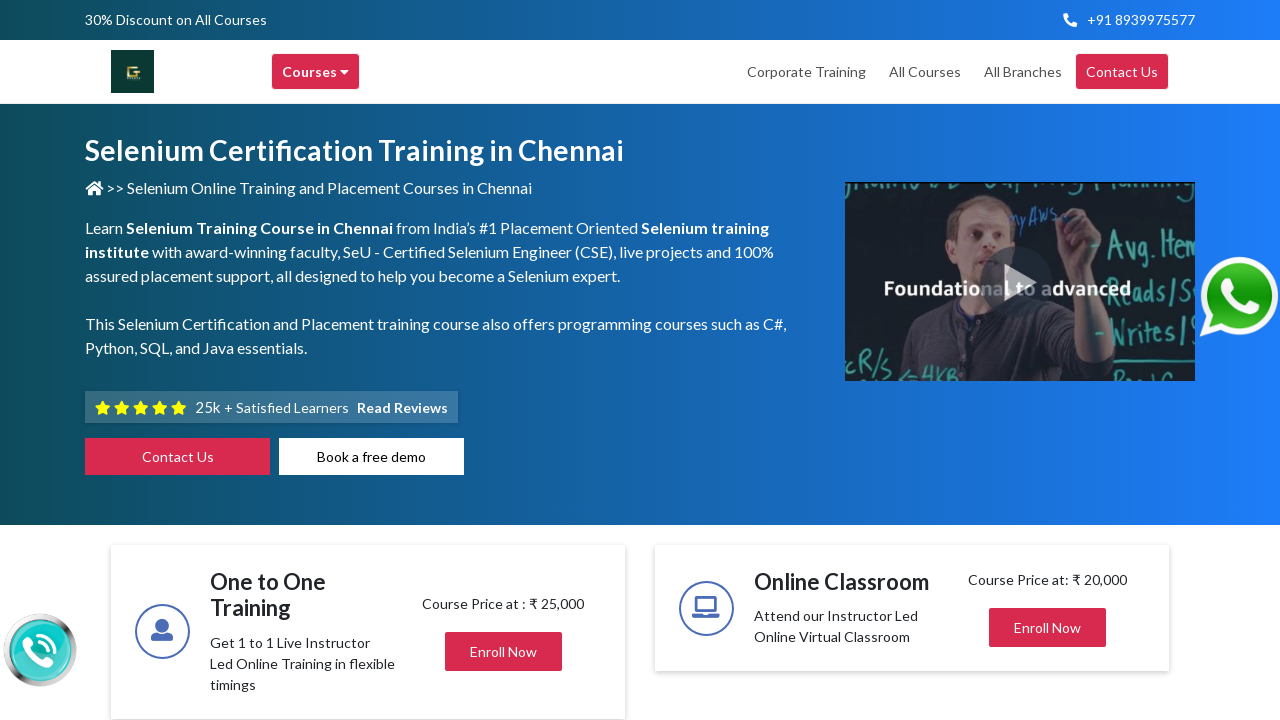

Retrieved current URL: https://greenstech.in/selenium-course-content.html
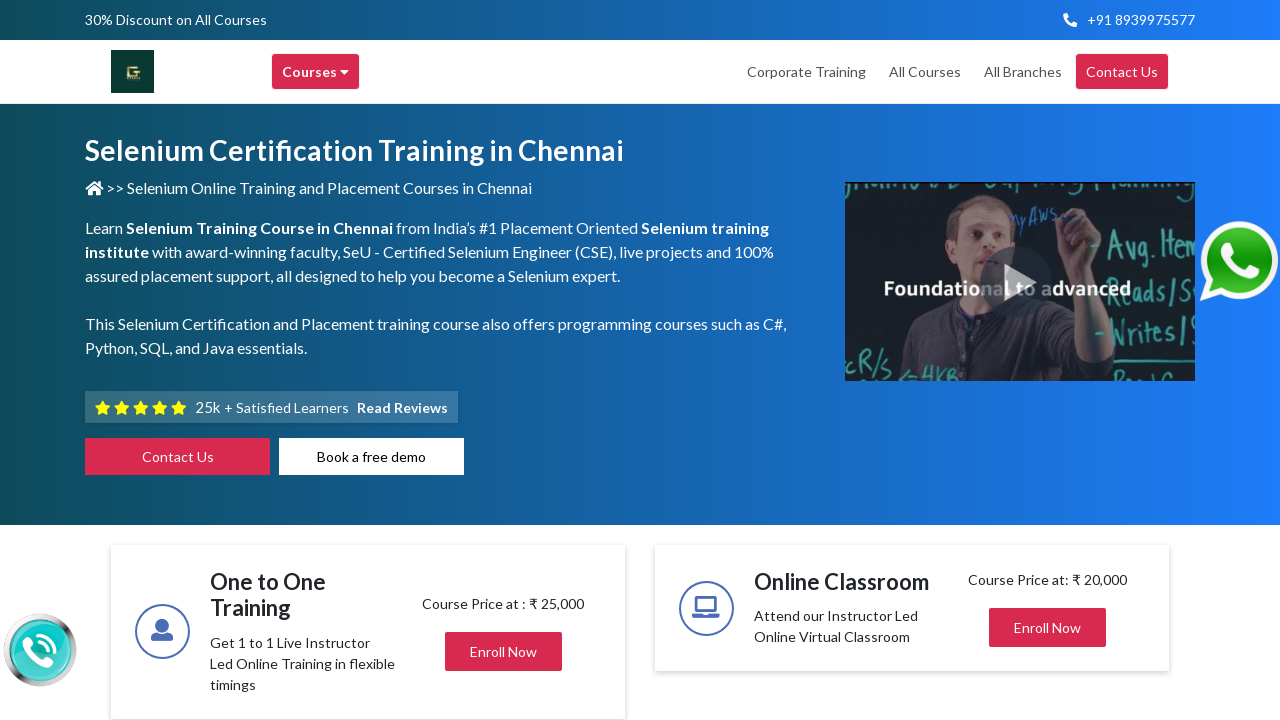

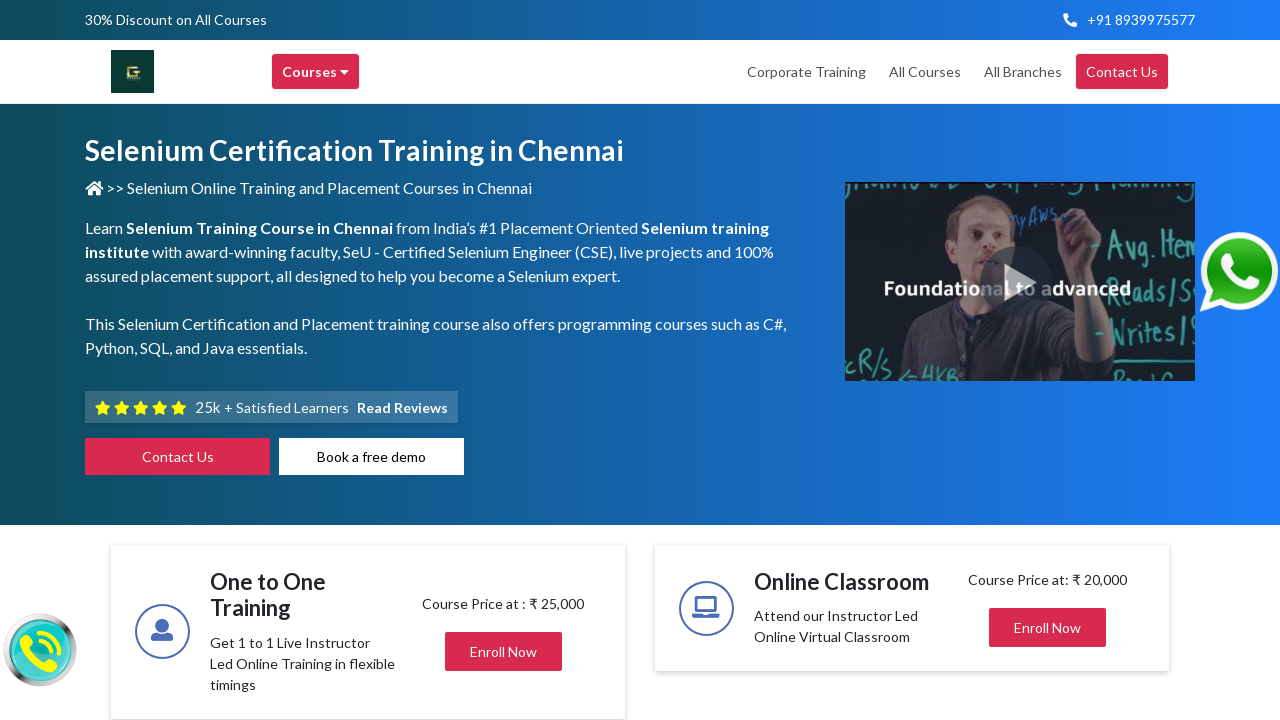